Performs a mathematical calculation (4-2) using the web calculator interface

Starting URL: https://dgotlieb.github.io/WebCalculator/

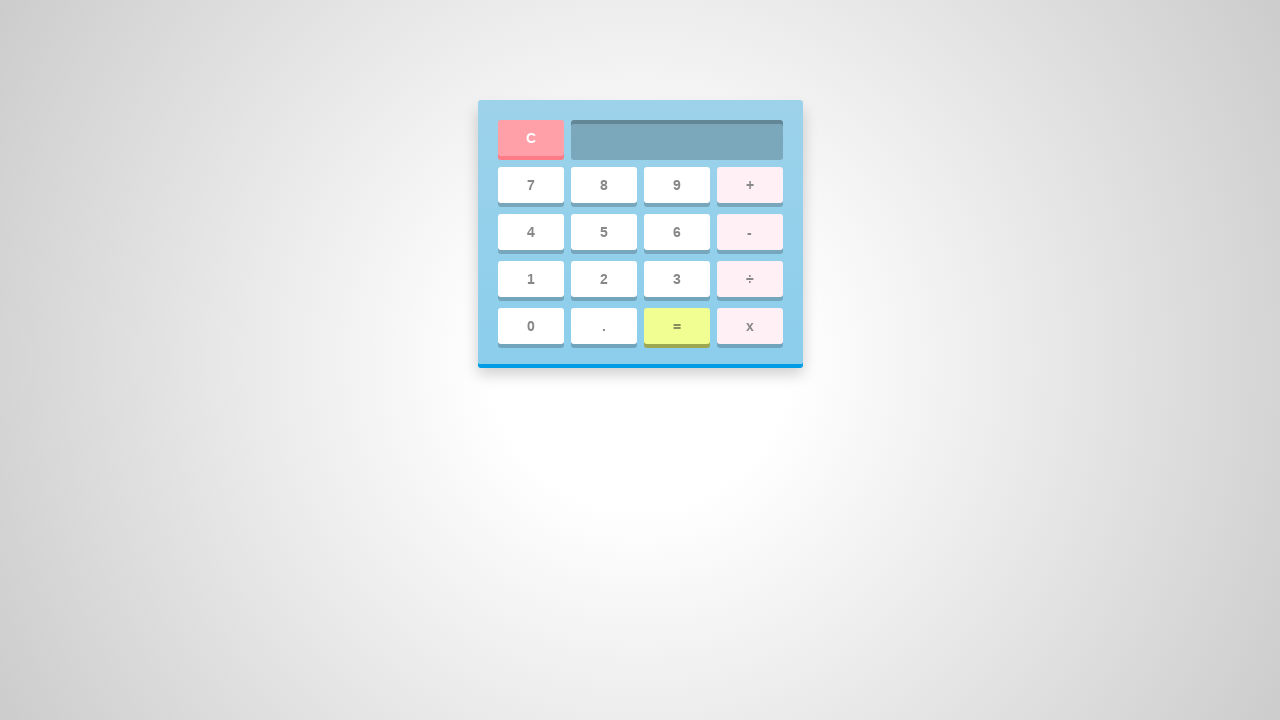

Navigated to Web Calculator interface
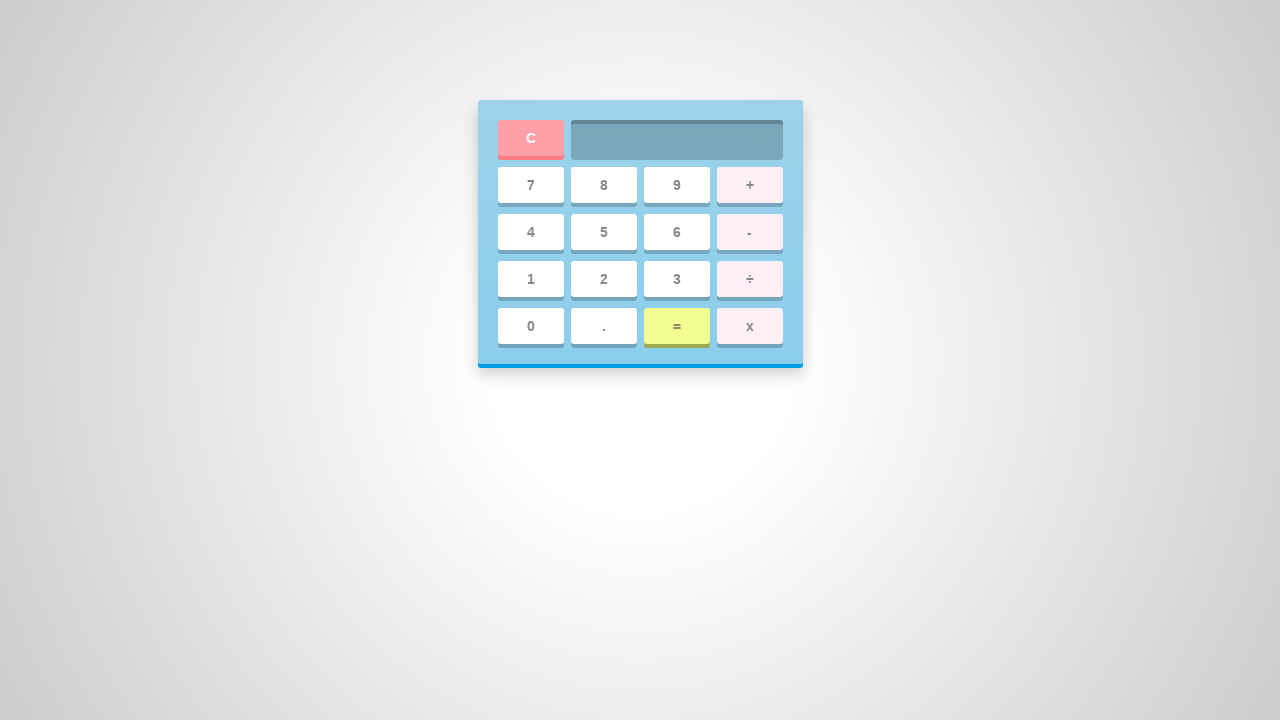

Clicked button 4 at (530, 232) on #four
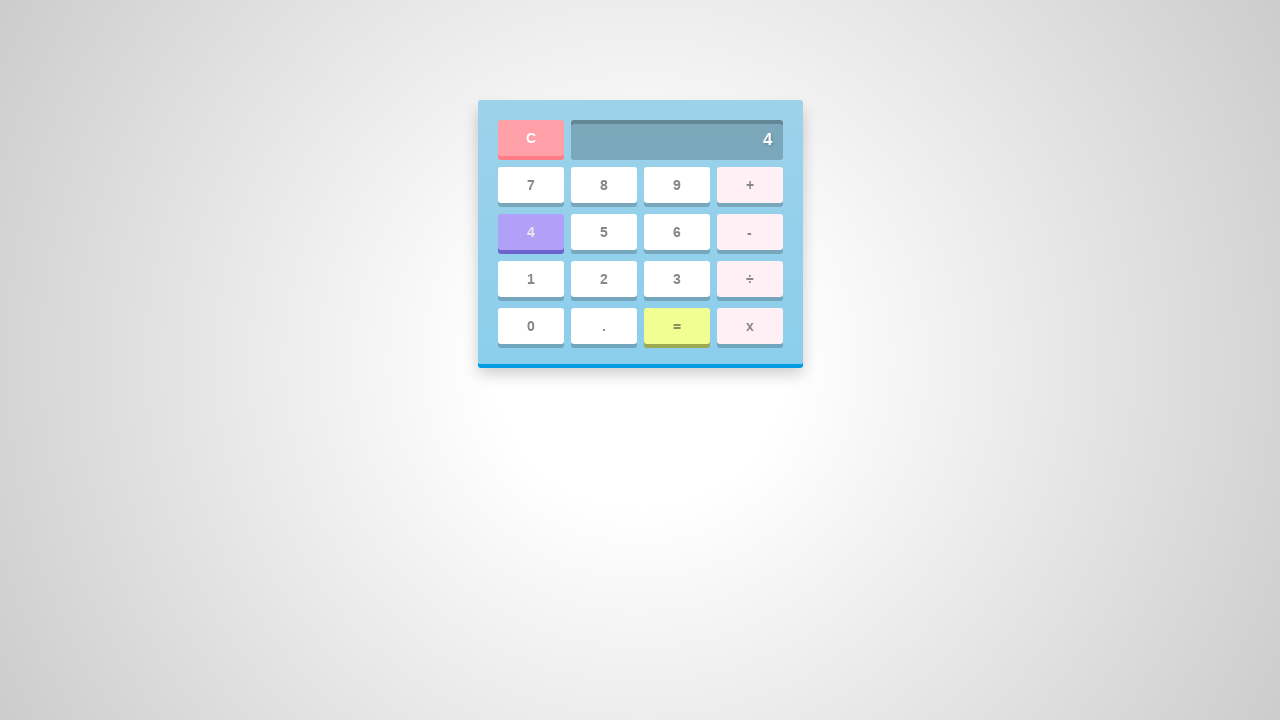

Clicked minus operator at (750, 232) on #minus
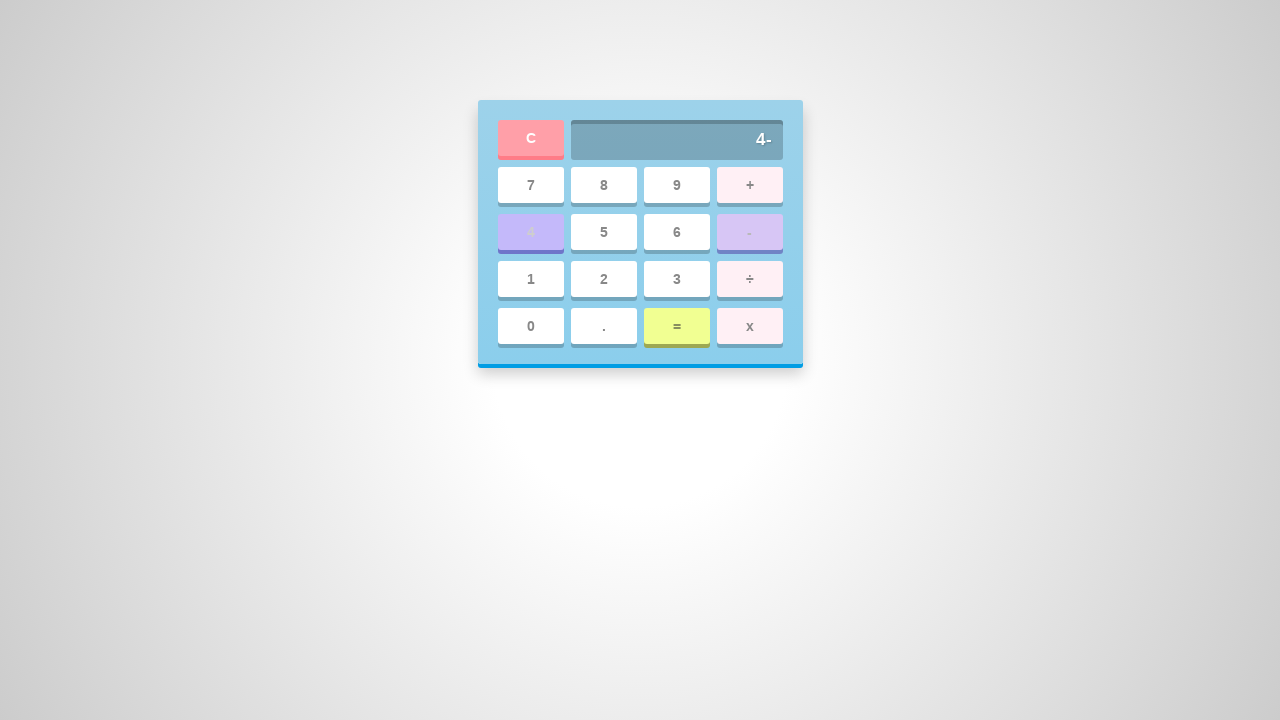

Clicked button 2 at (604, 279) on #two
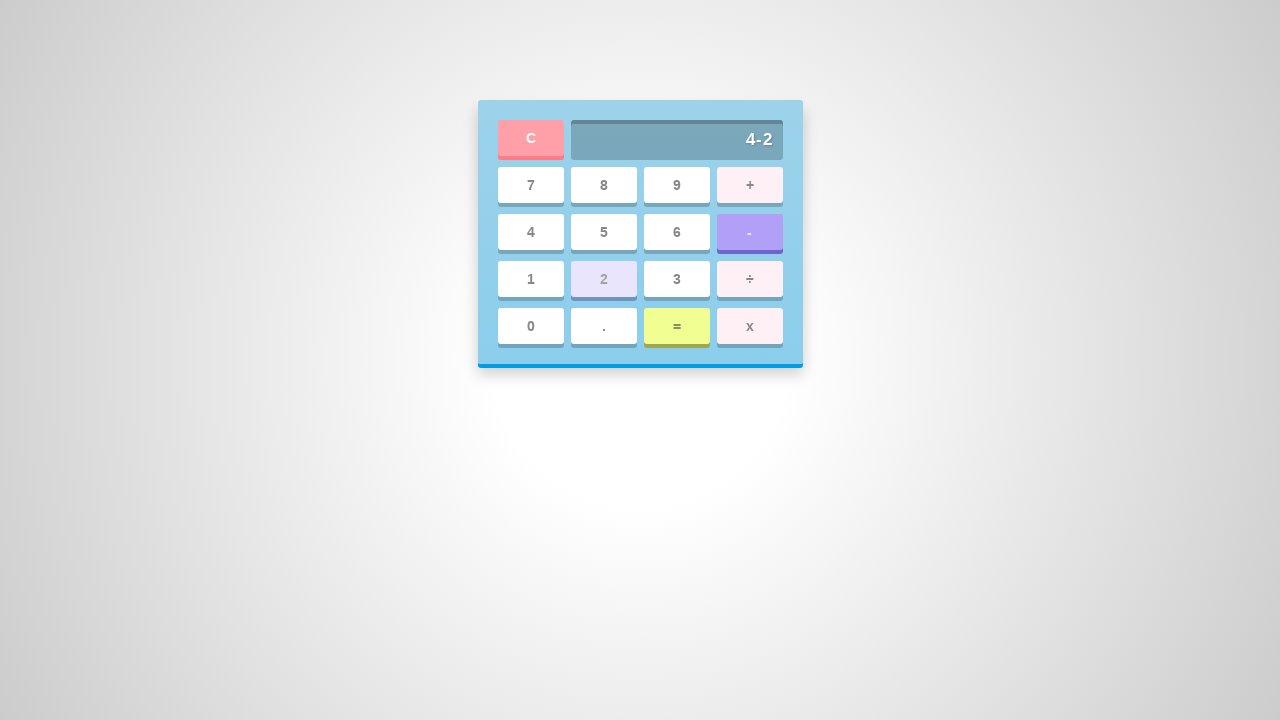

Clicked equal button to calculate result at (676, 326) on #equal
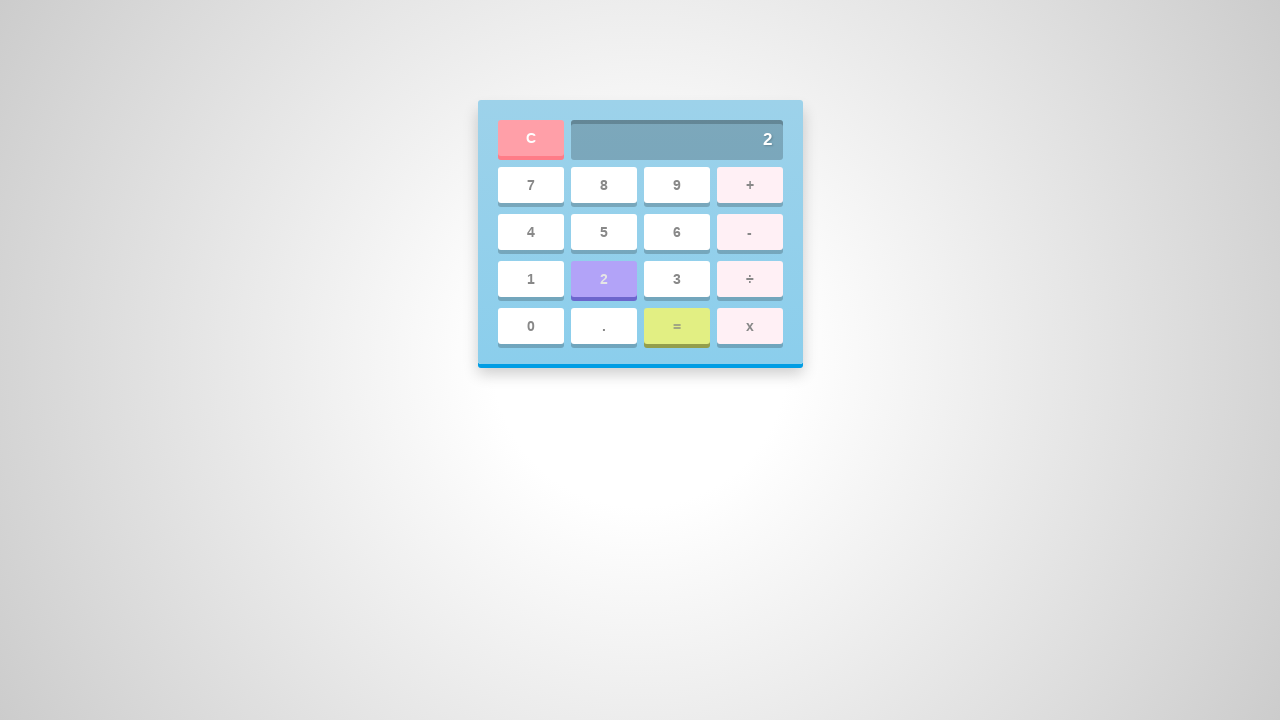

Retrieved calculation result: 2
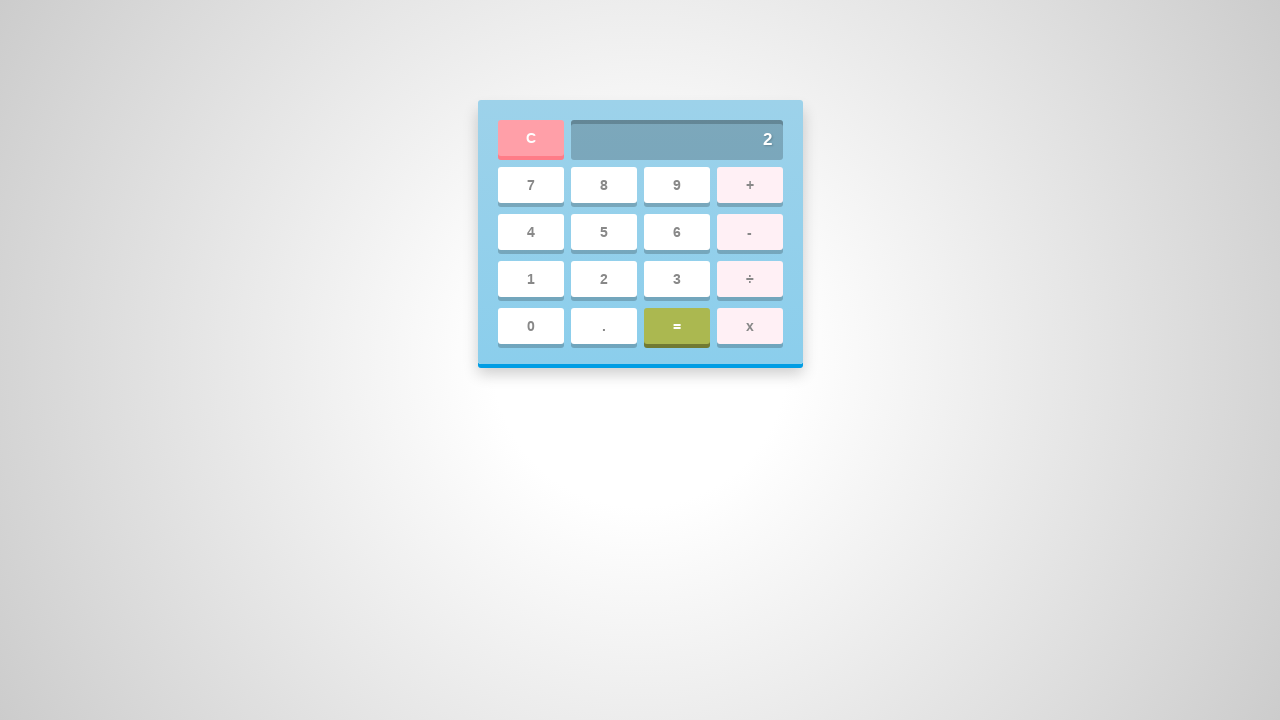

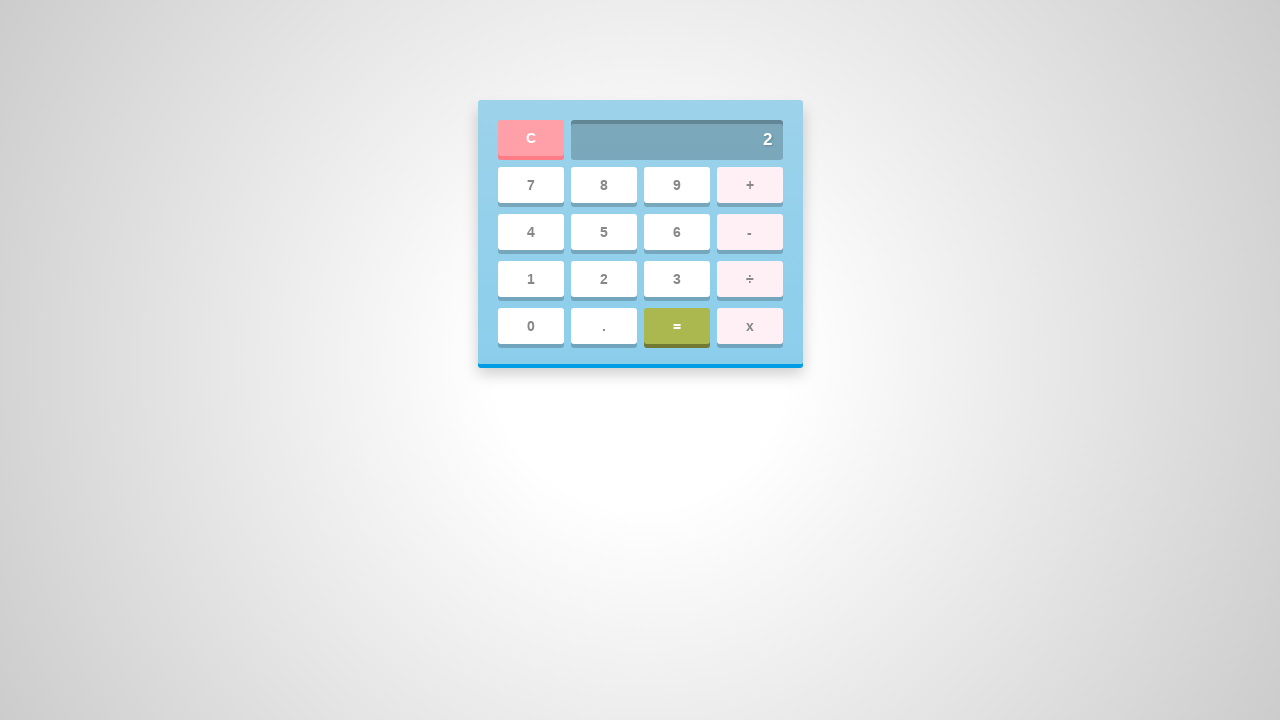